Tests adding an iPhone 11 to the shopping cart on the BrowserStack demo e-commerce site and verifies the cart is updated.

Starting URL: https://bstackdemo.com/

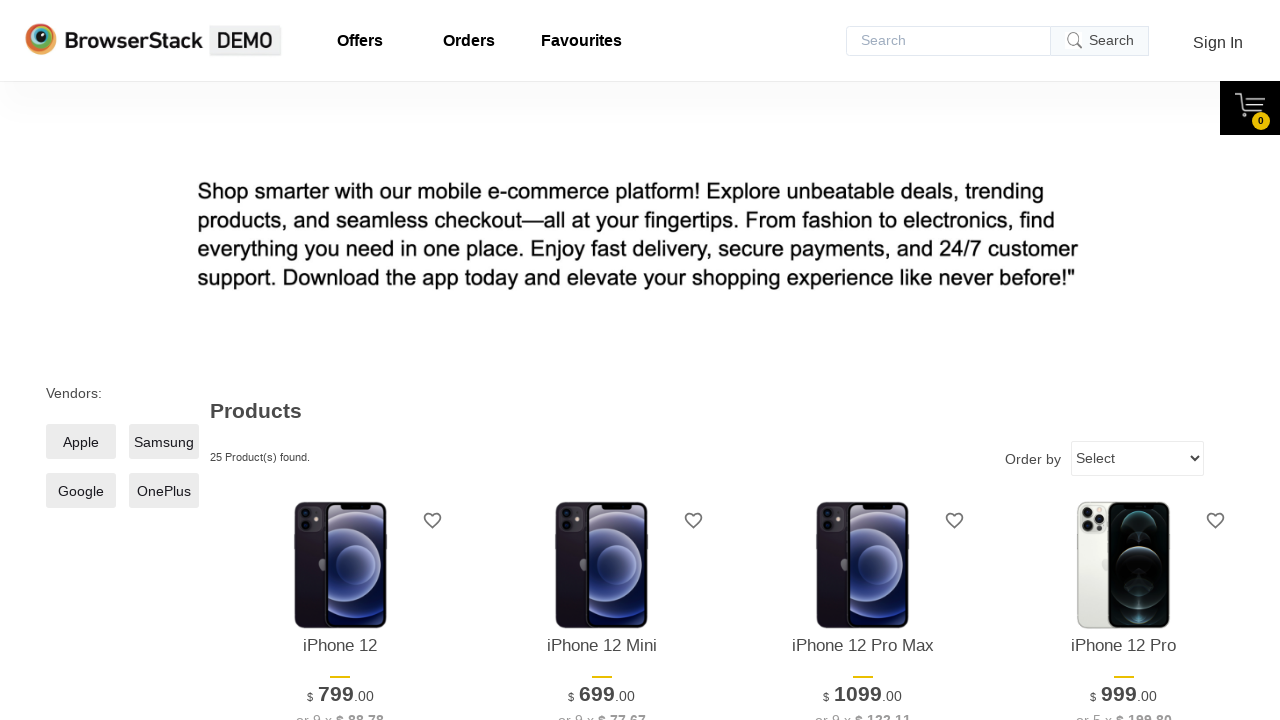

Clicked Add to Cart button for iPhone 11 at (340, 361) on div[data-sku='iPhone11-device-info.png'] >> div.shelf-item__buy-btn
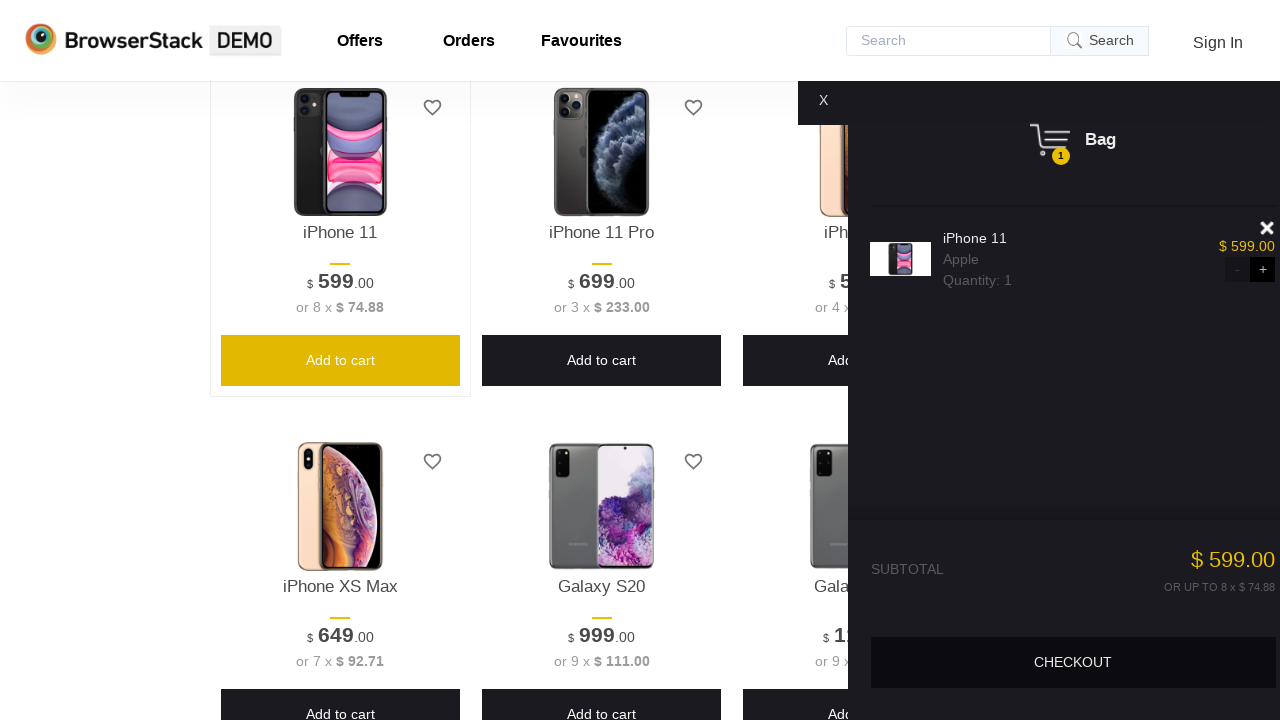

Cart content loaded and is visible
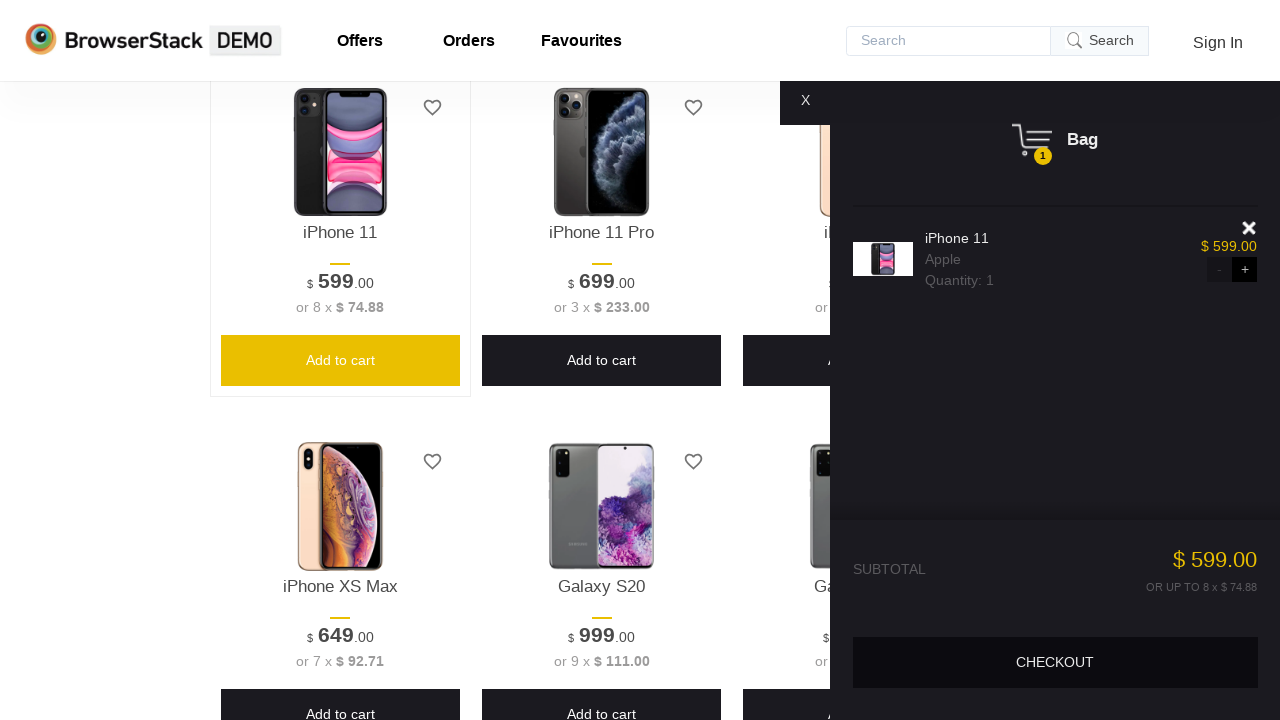

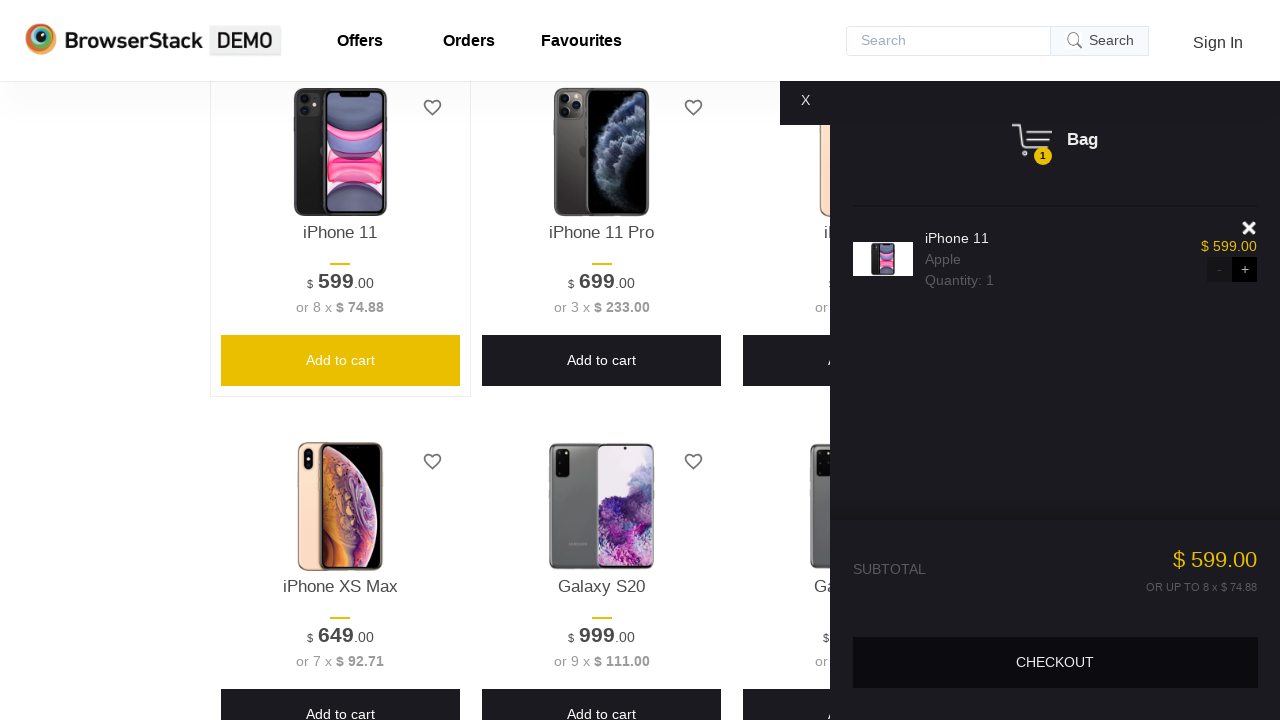